Tests the Add Customer functionality on a banking demo site by navigating to the Bank Manager section, clicking Add Customer, and filling in a first name field with a randomly selected name.

Starting URL: https://www.globalsqa.com/angularJs-protractor/BankingProject/#/login

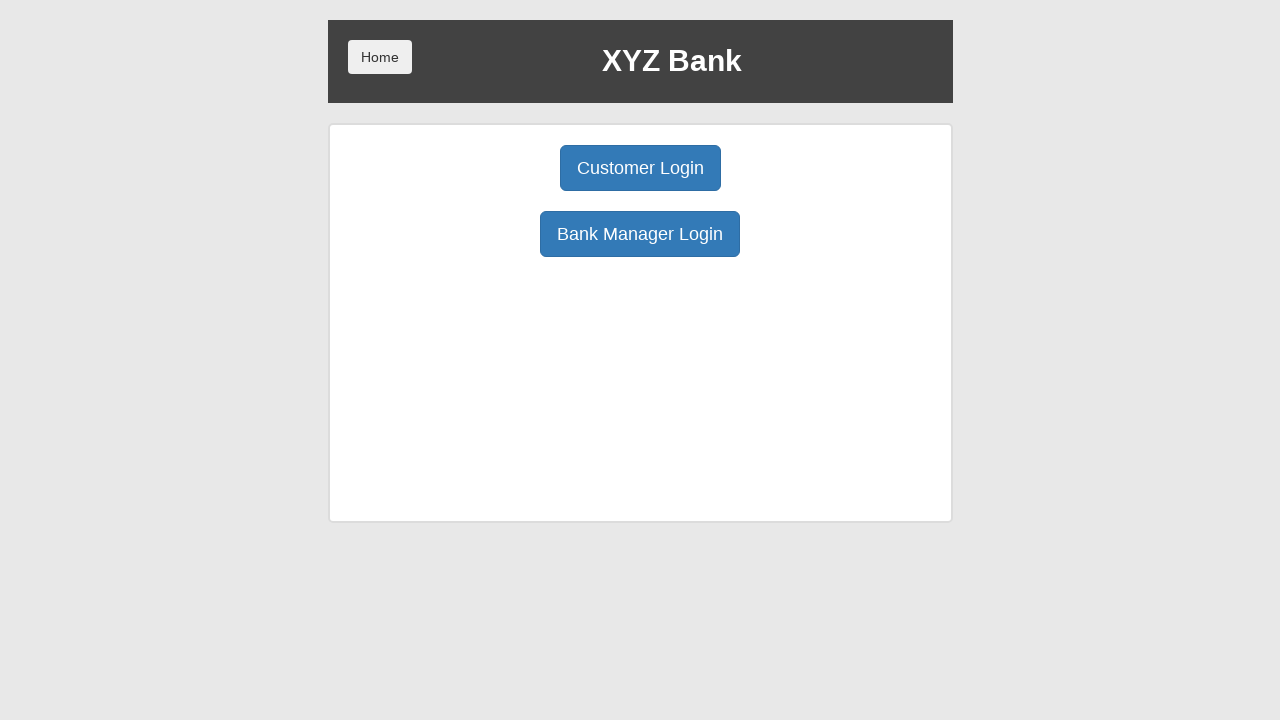

Clicked Bank Manager Login button at (640, 234) on xpath=/html/body/div/div/div[2]/div/div[1]/div[2]/button
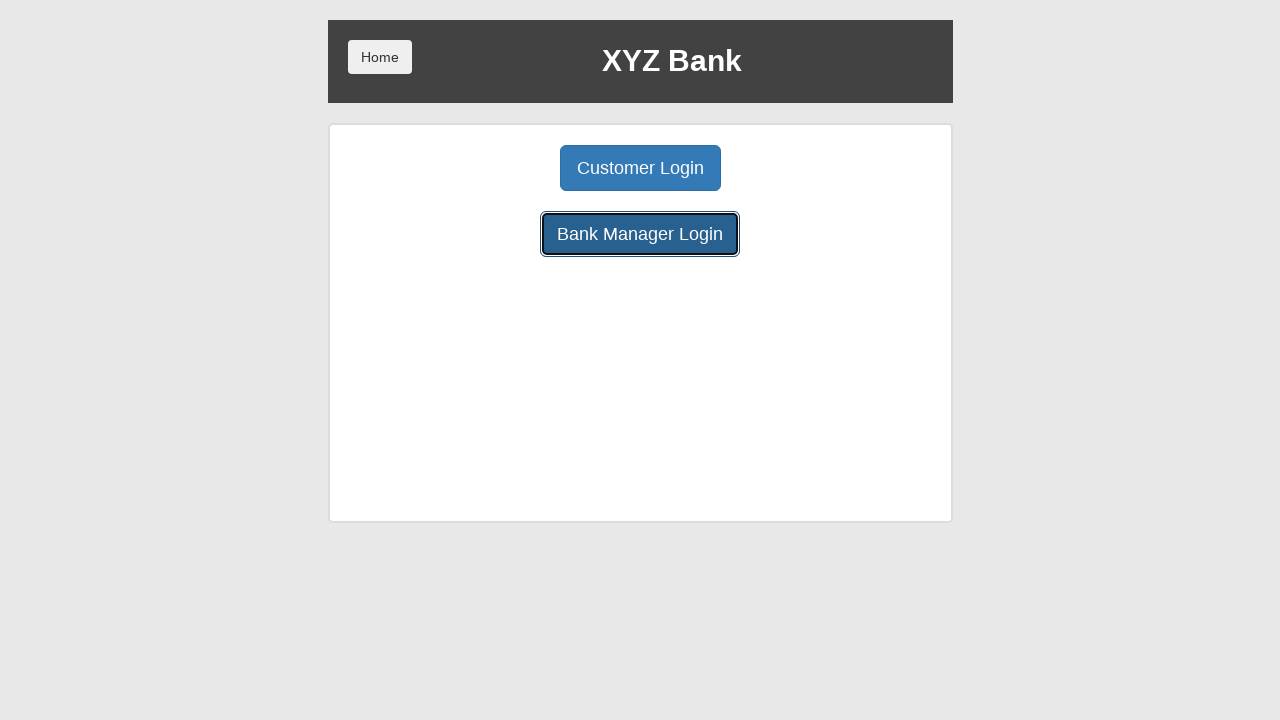

Clicked Add Customer button at (502, 168) on xpath=/html/body/div/div/div[2]/div/div[1]/button[1]
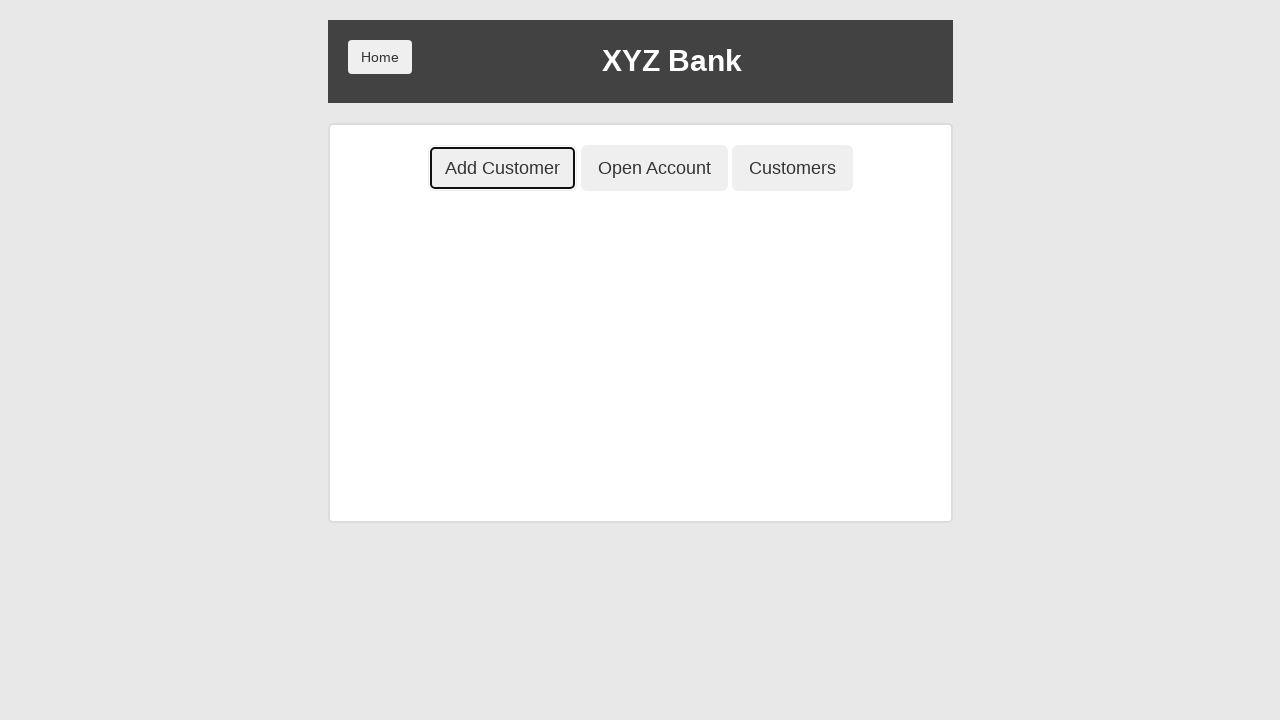

Filled first name field with 'marwa' on xpath=/html/body/div/div/div[2]/div/div[2]/div/div/form/div[1]/input
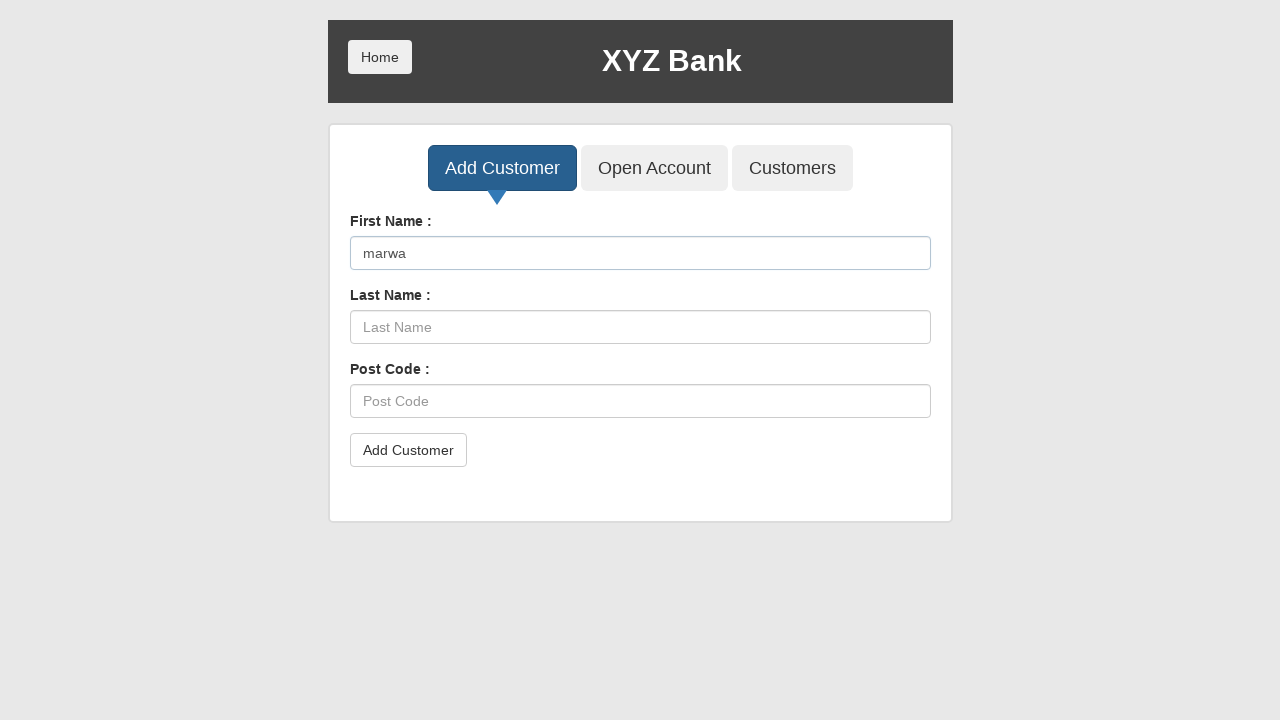

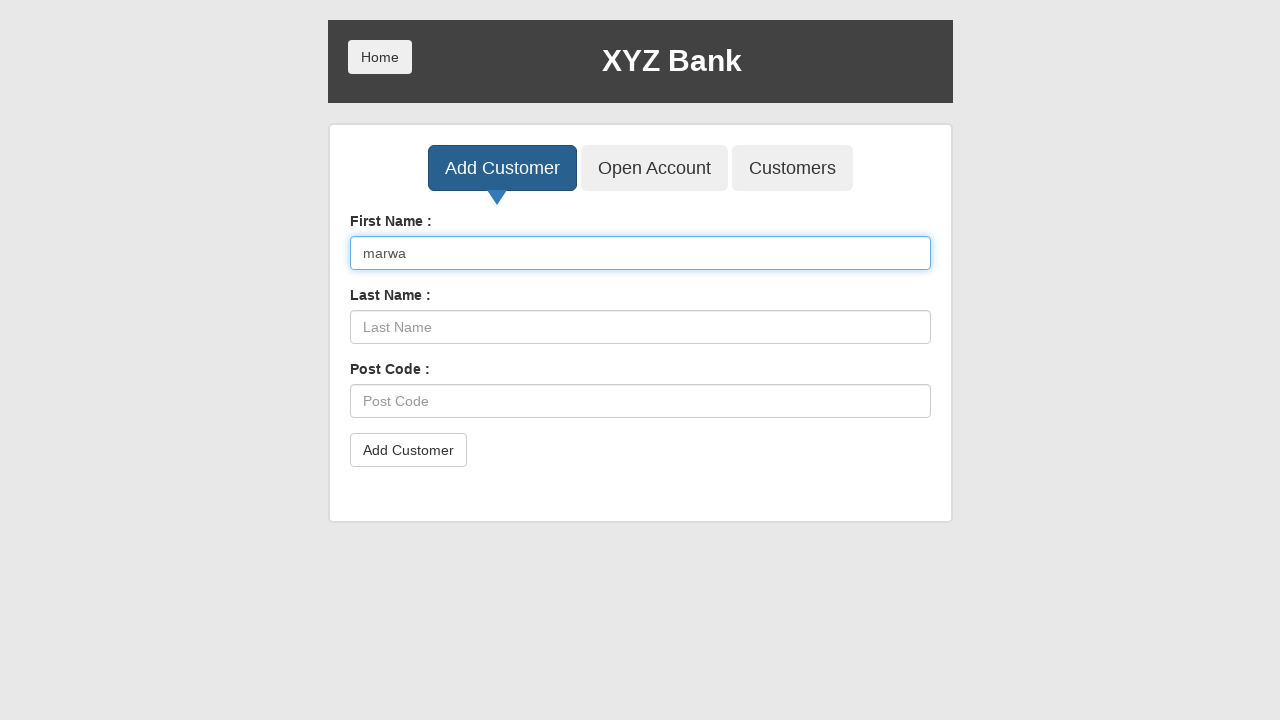